Navigates to Douban movie type ranking page and scrolls down multiple times to load more movie content dynamically

Starting URL: https://movie.douban.com/typerank?type_name=%E5%89%A7%E6%83%85&type=11&interval_id=100:90&action=

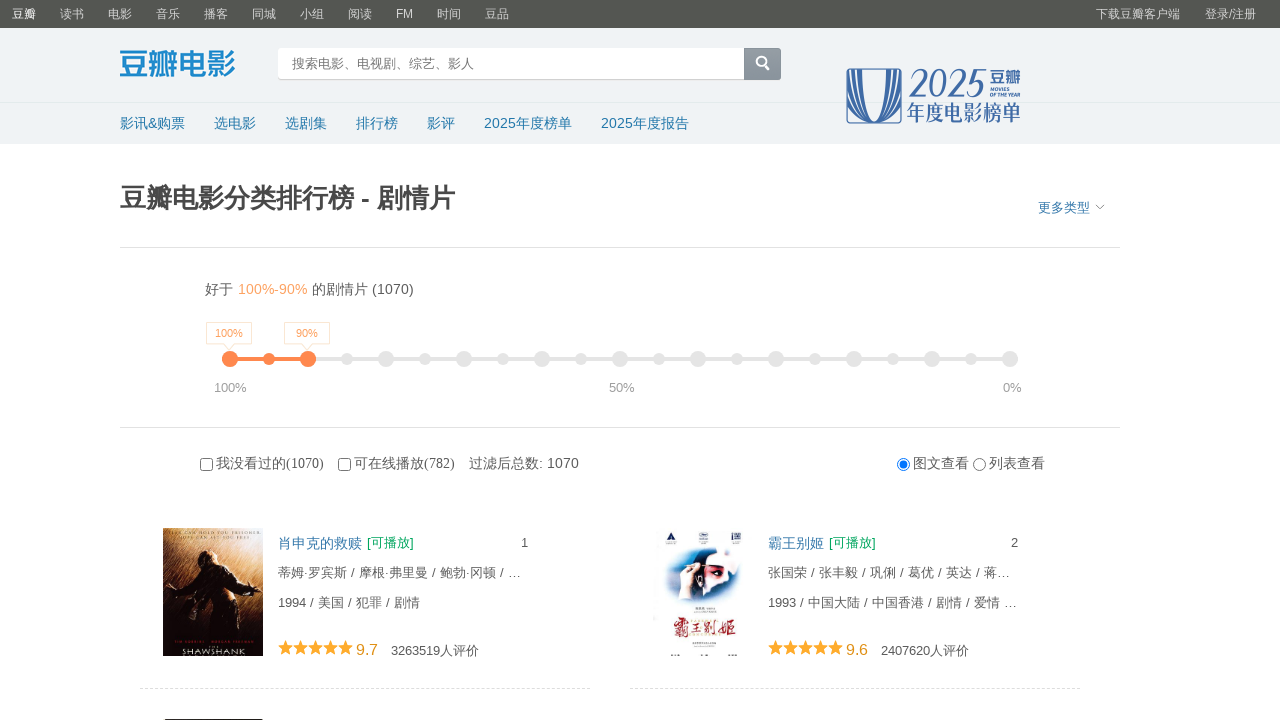

Scrolled to bottom of page (attempt 1)
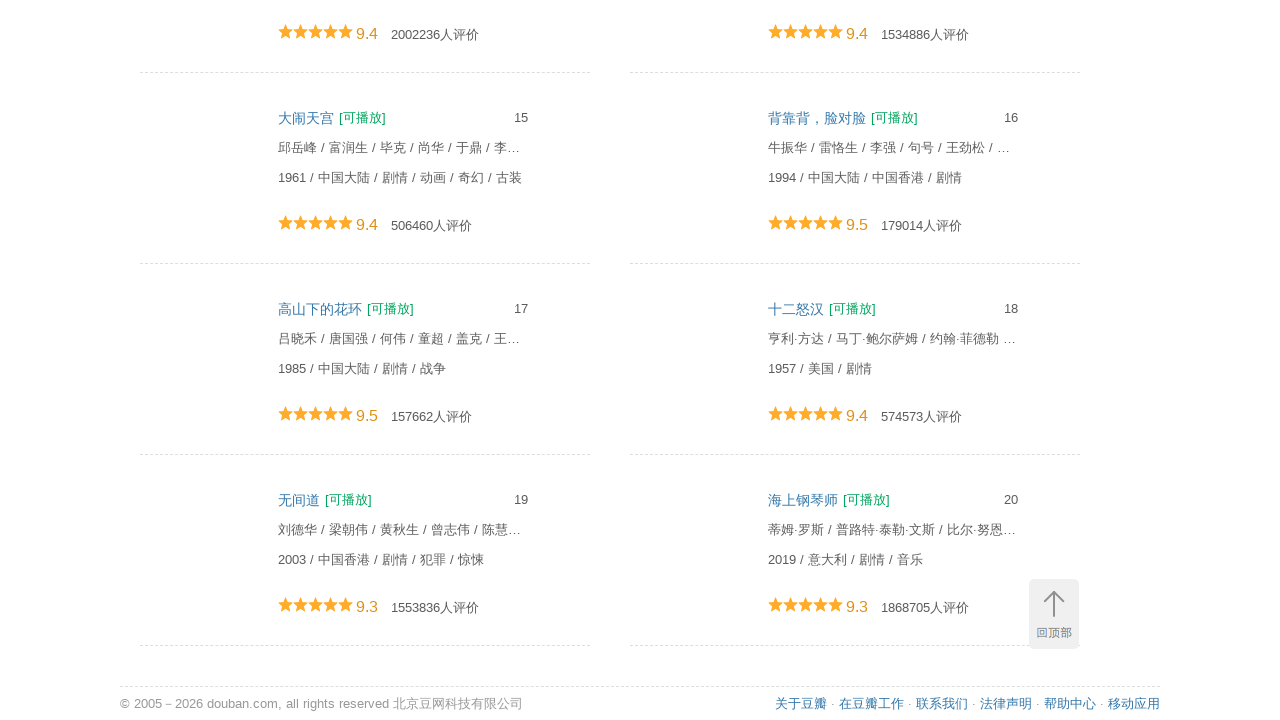

Waited 10 seconds for new content to load
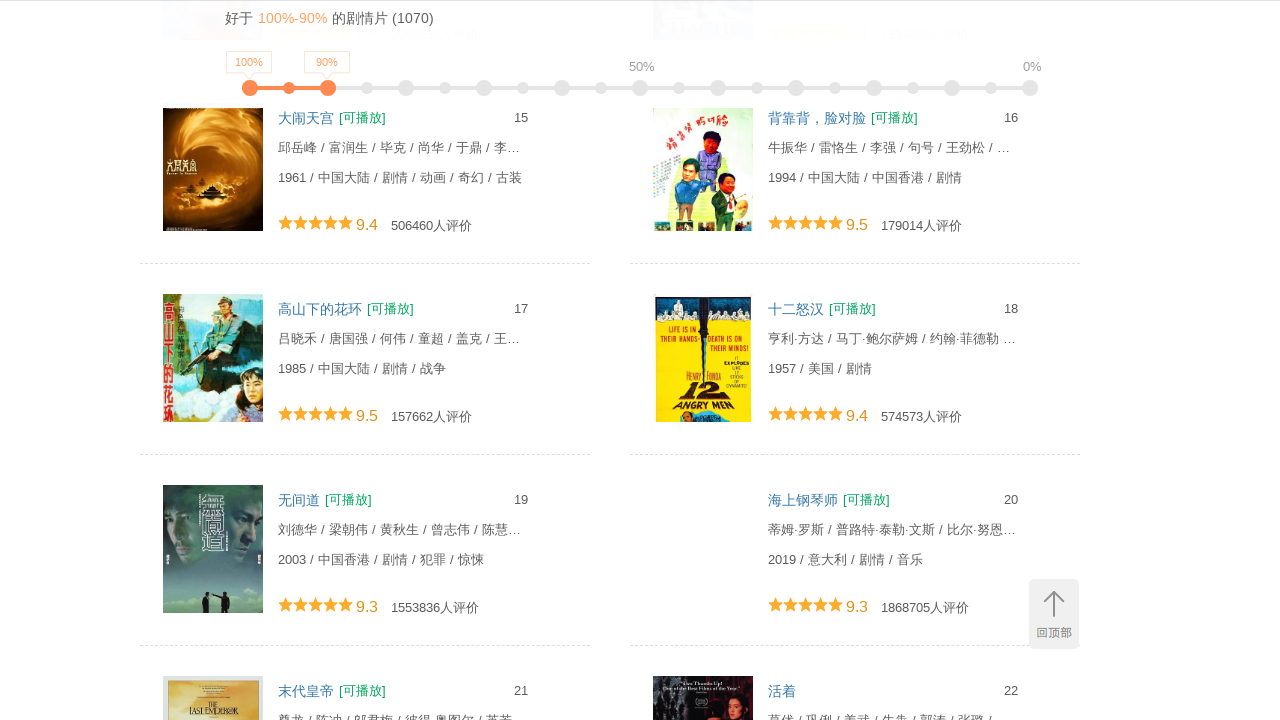

Retrieved current page height: 4392px
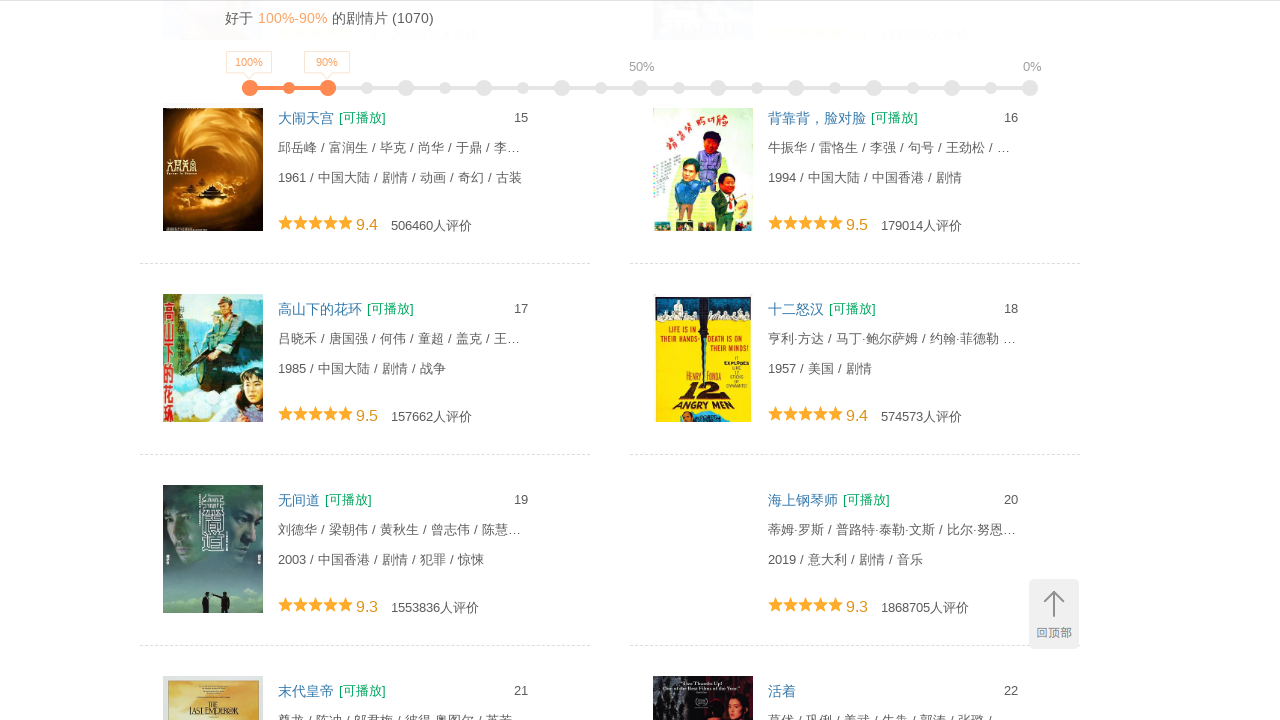

Scrolled to bottom of page (attempt 2)
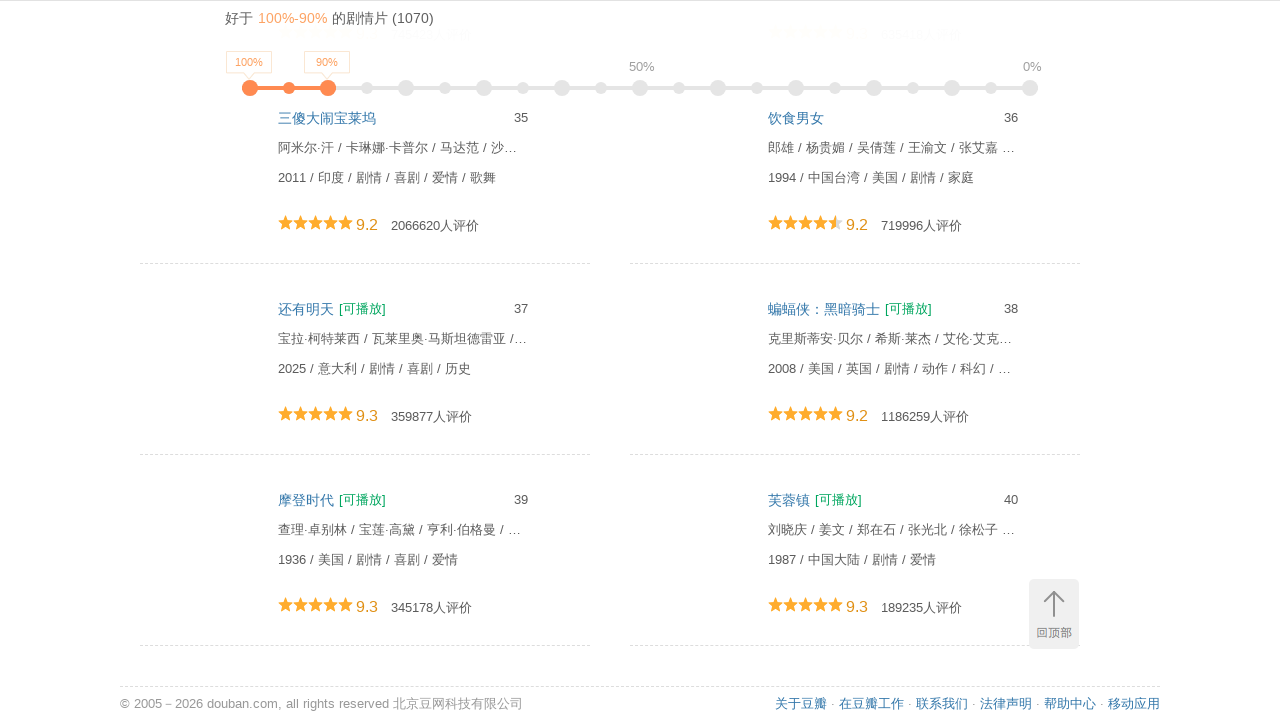

Waited 10 seconds for new content to load
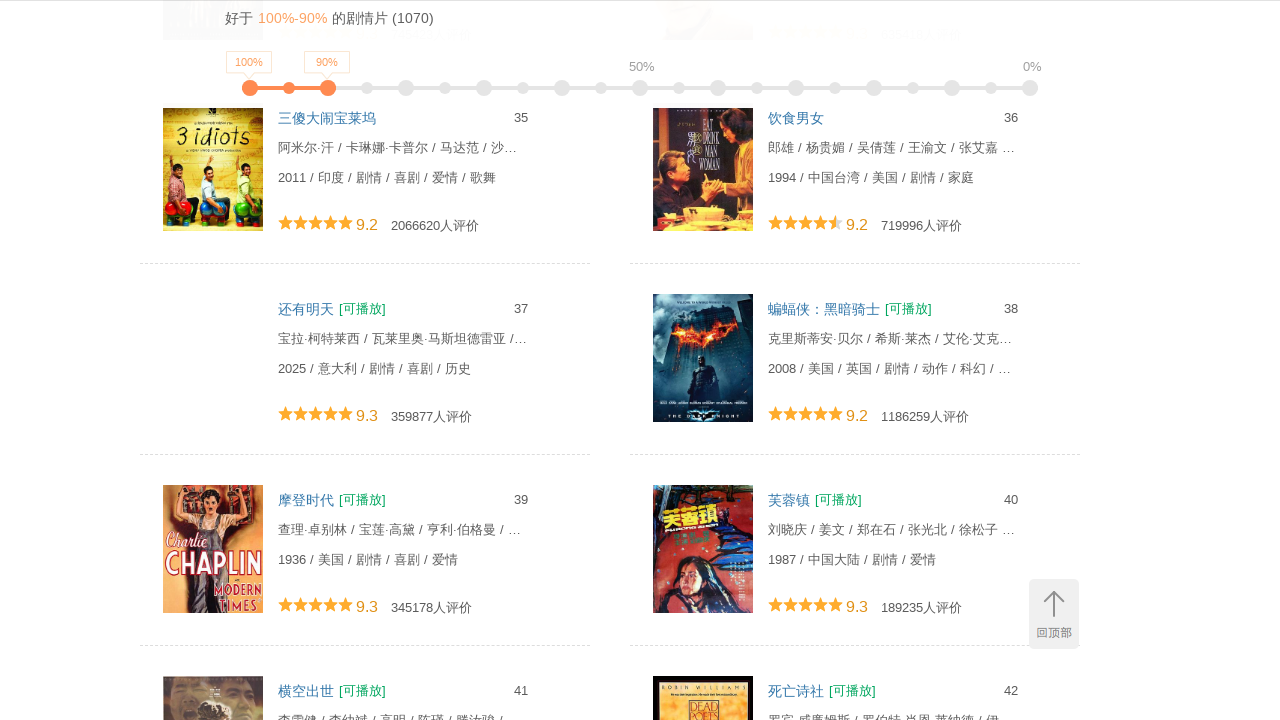

Retrieved current page height: 6302px
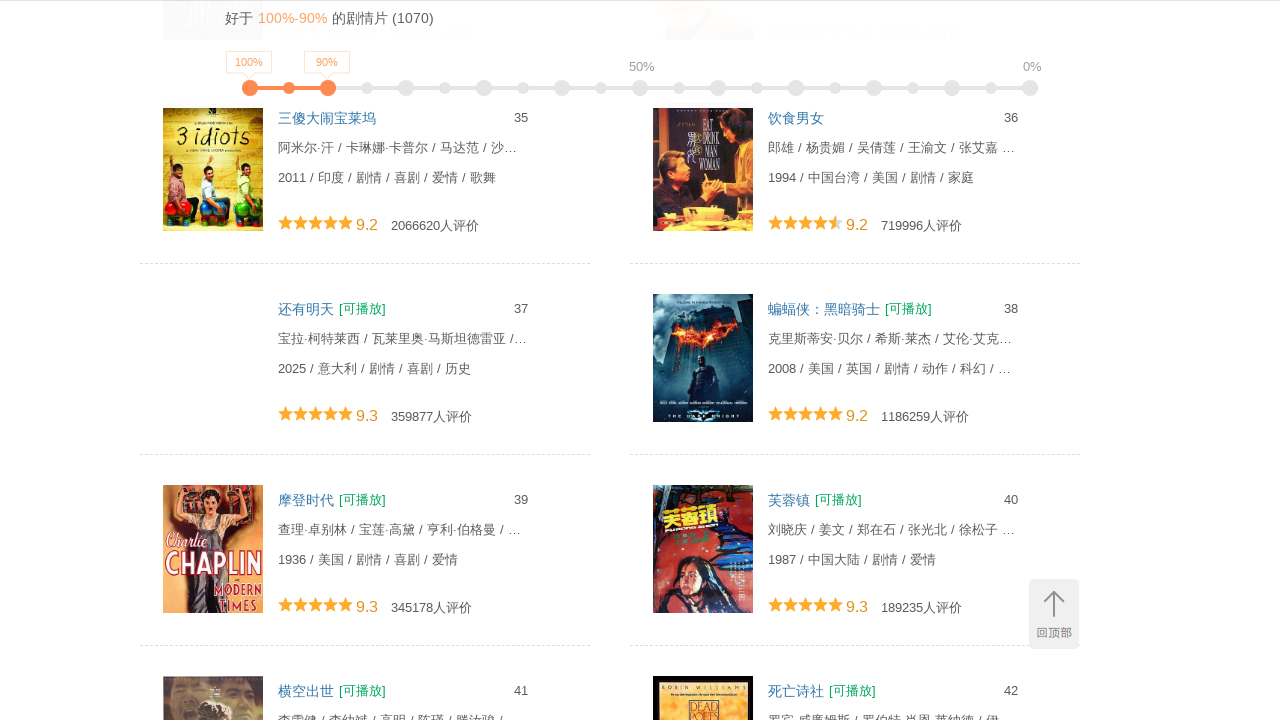

Retrieved previous page height: 6302px
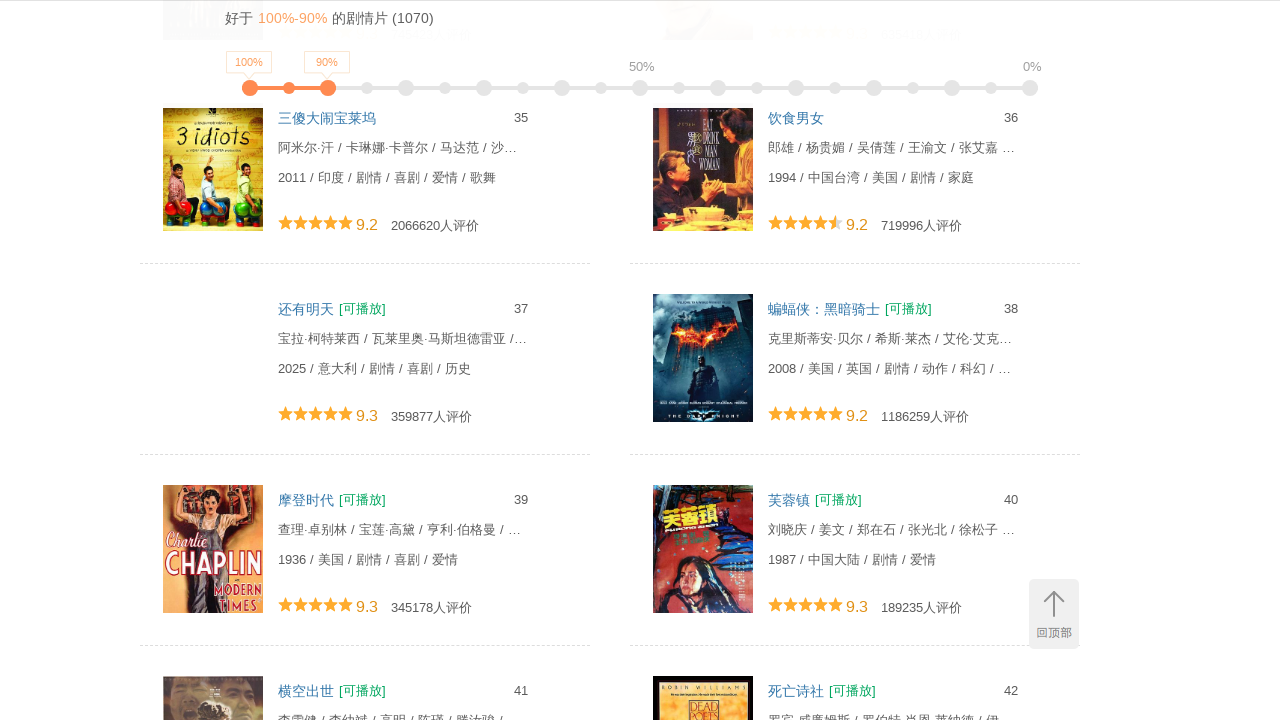

Detected end of page content after 1 scroll attempts
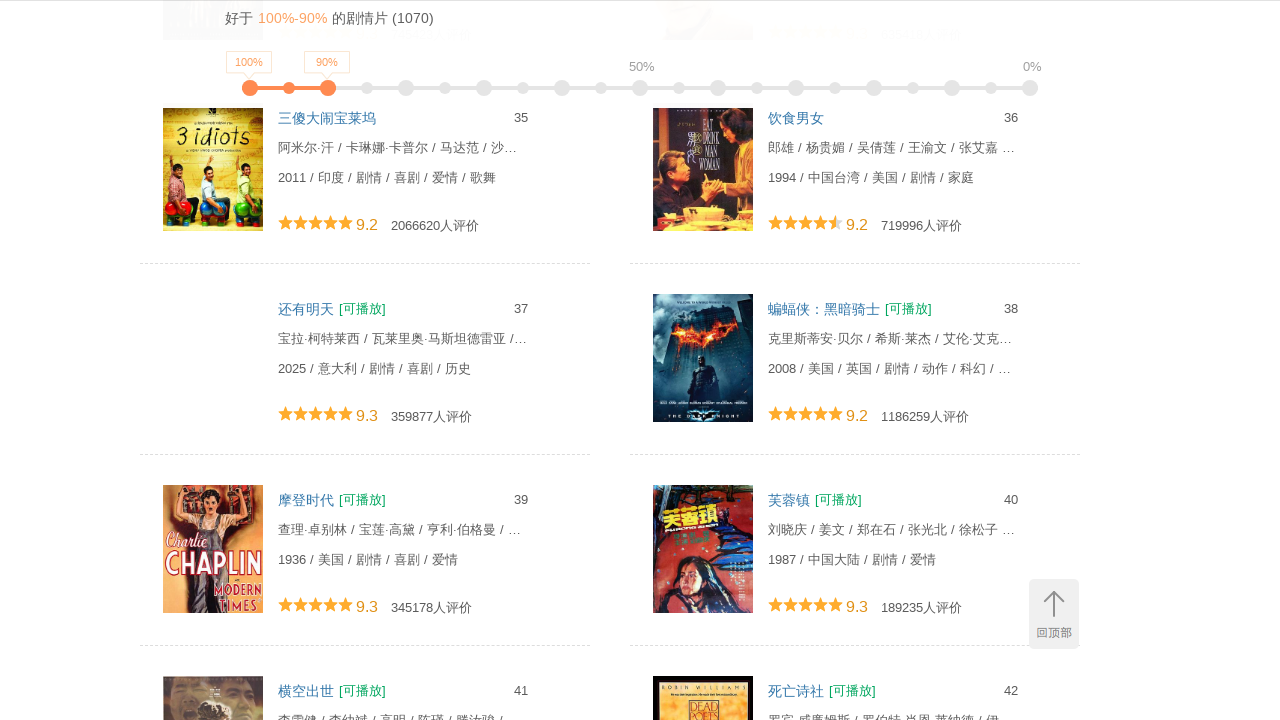

Movie content selector '.movie-content' is now visible
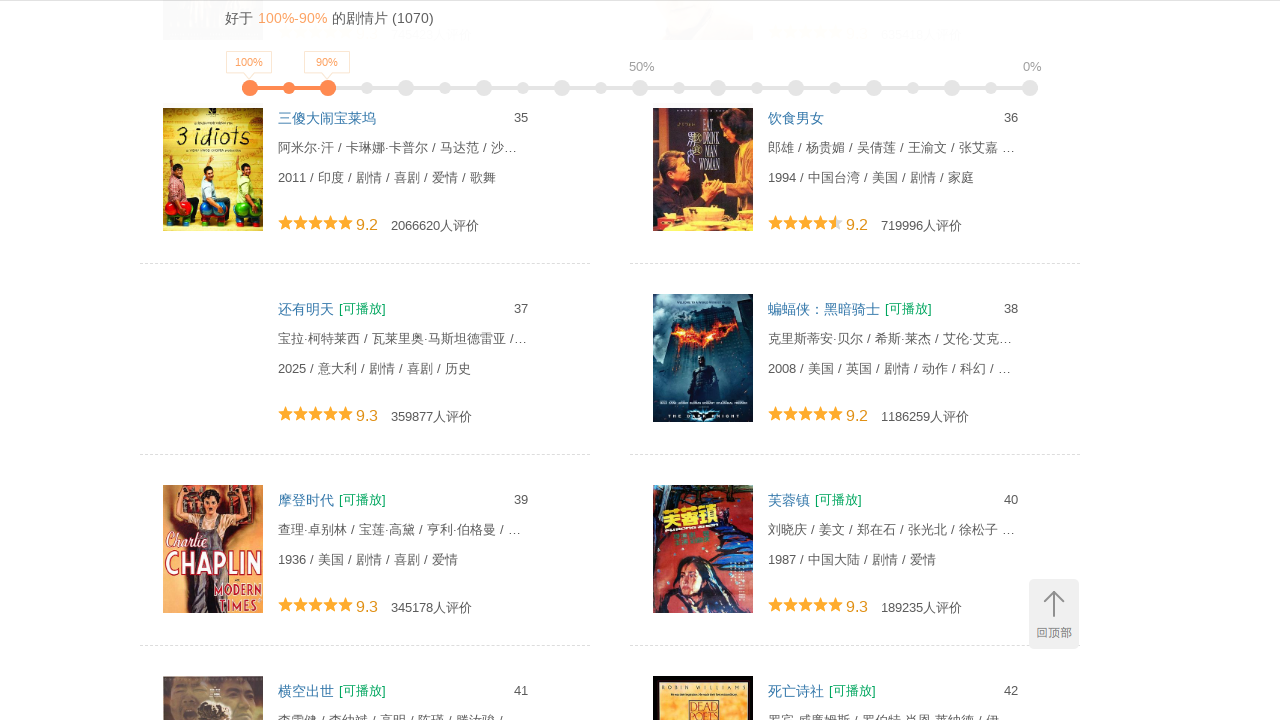

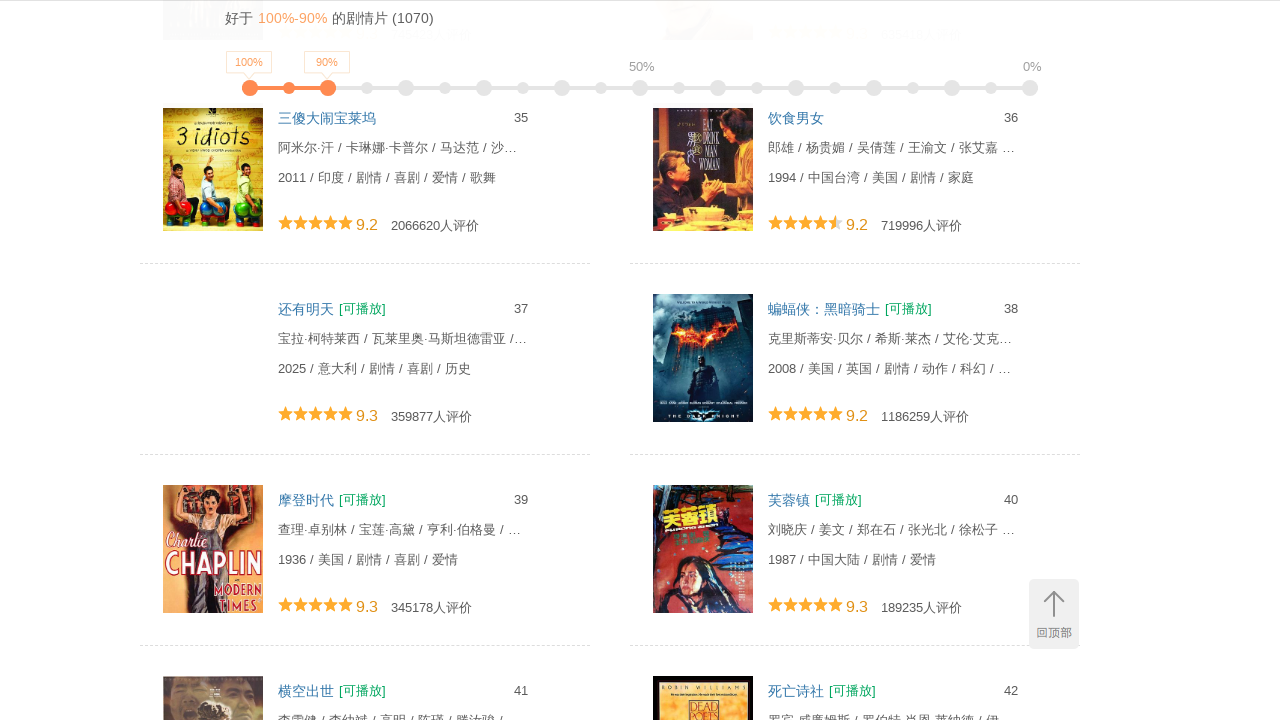